Tests dynamic element behavior by clicking "Add Element" button to create a Delete button, verifying it appears, clicking it to remove it, and verifying it's no longer displayed on the page.

Starting URL: https://practice.cydeo.com/add_remove_elements/

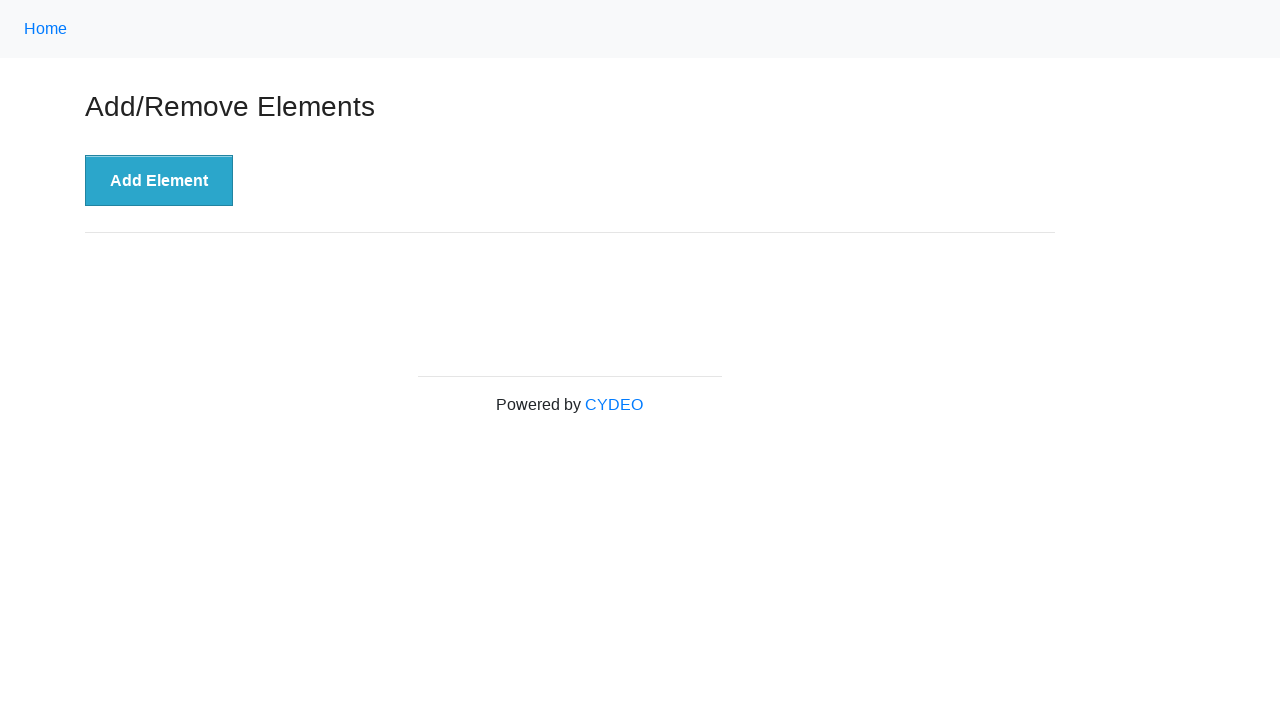

Clicked 'Add Element' button to create a Delete button at (159, 181) on xpath=//button[text()='Add Element']
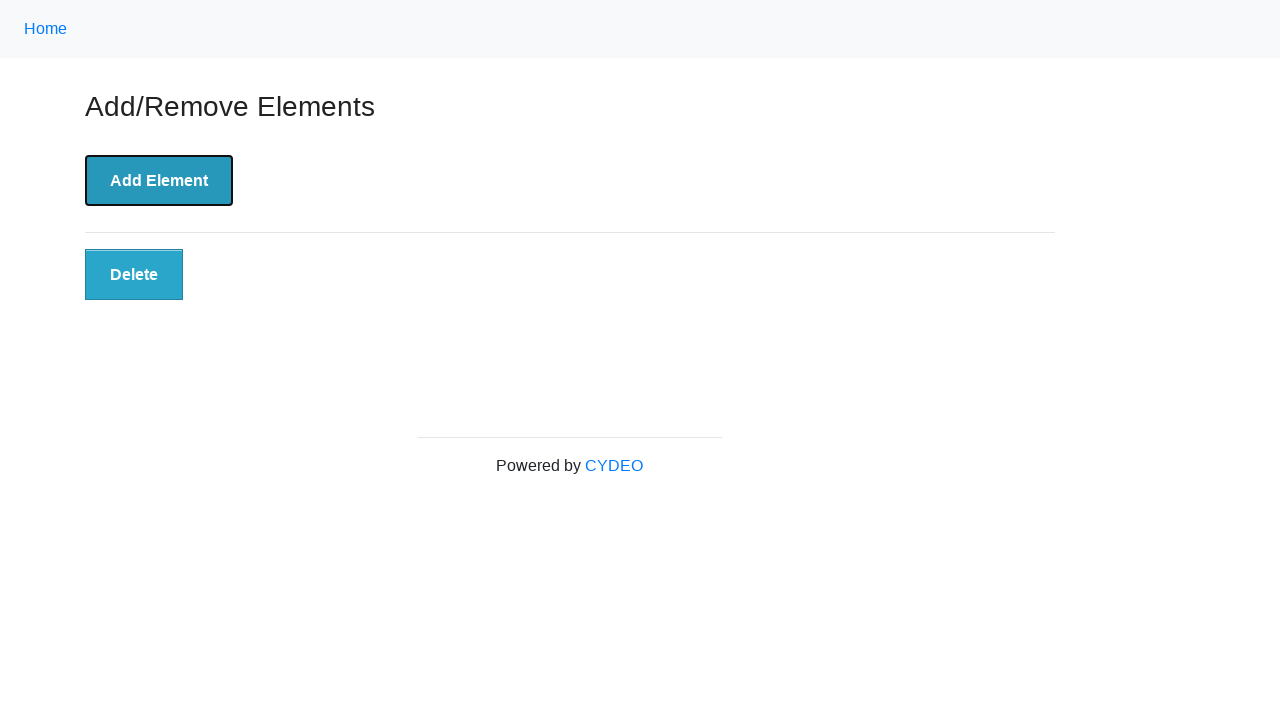

Waited for Delete button to become visible
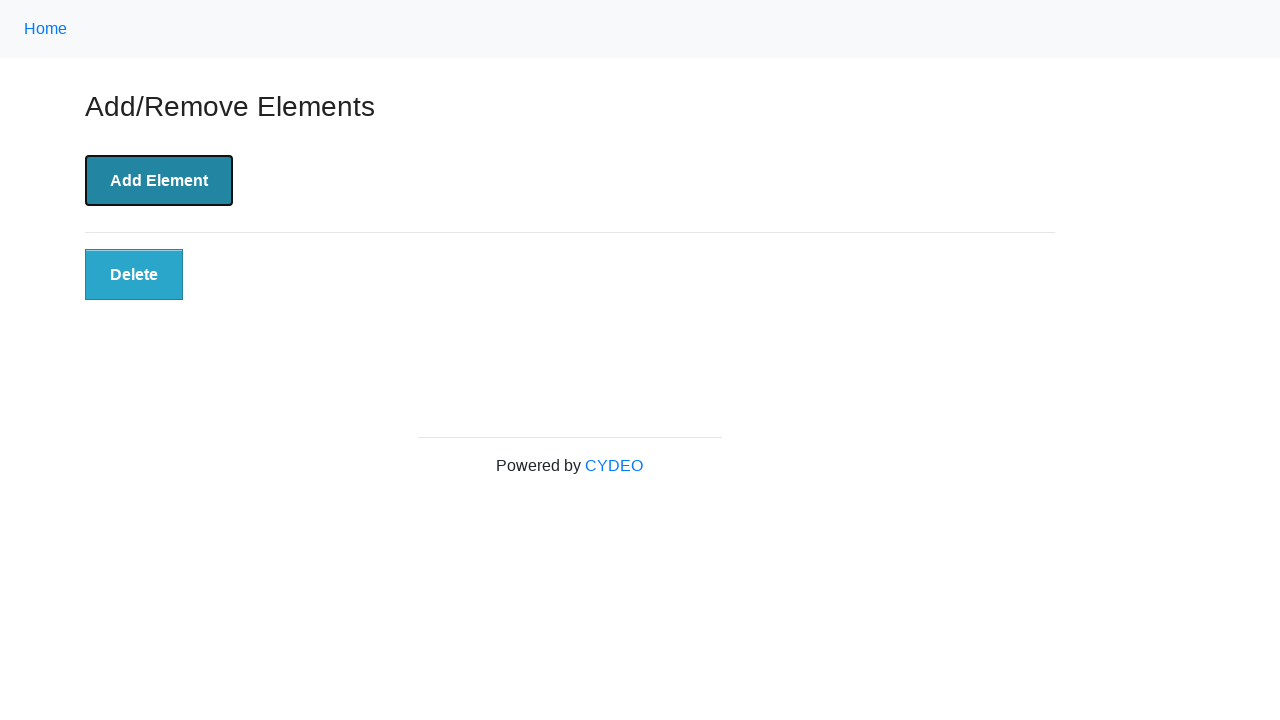

Verified Delete button is visible on page
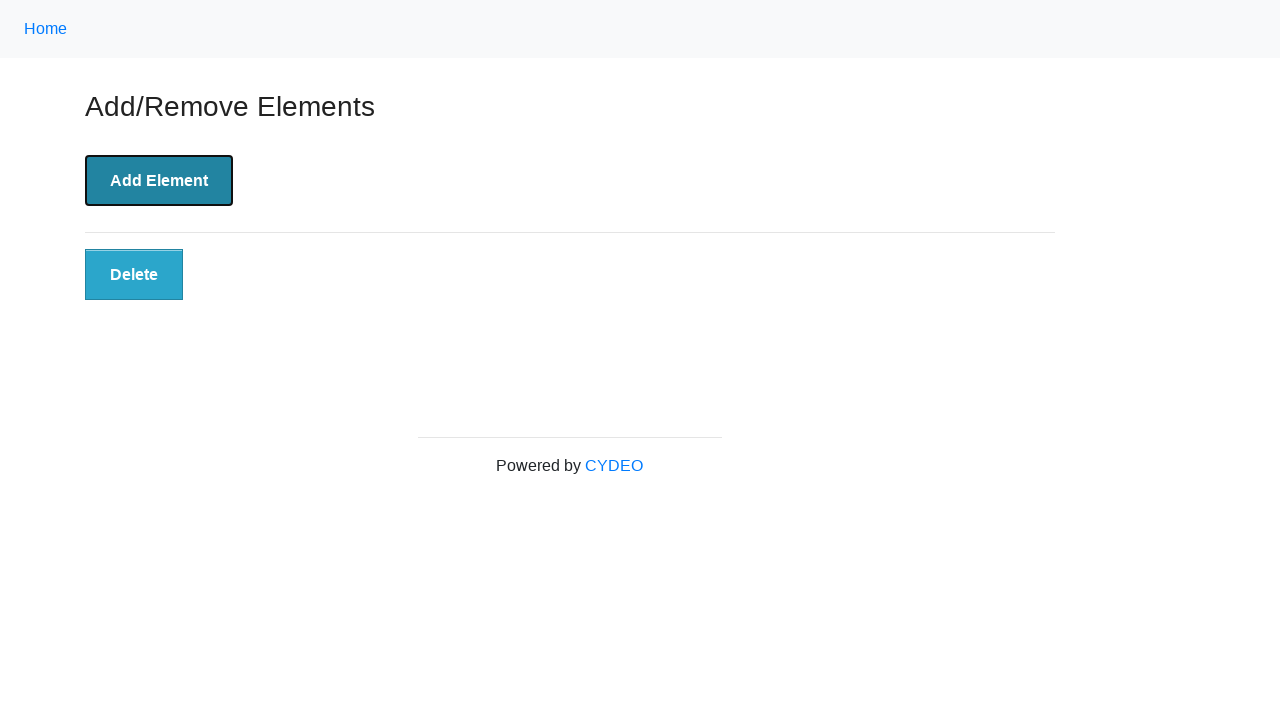

Clicked Delete button to remove the element at (134, 275) on xpath=//button[text()='Delete']
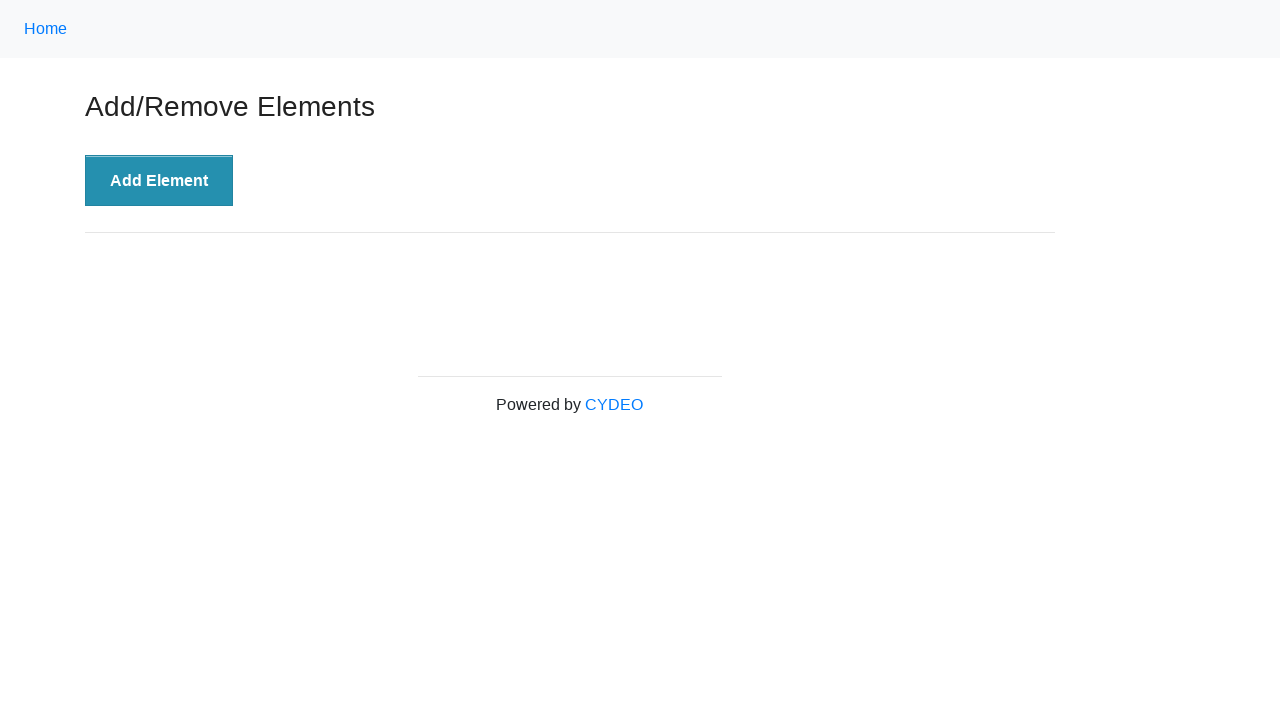

Verified Delete button is no longer in DOM (element was removed)
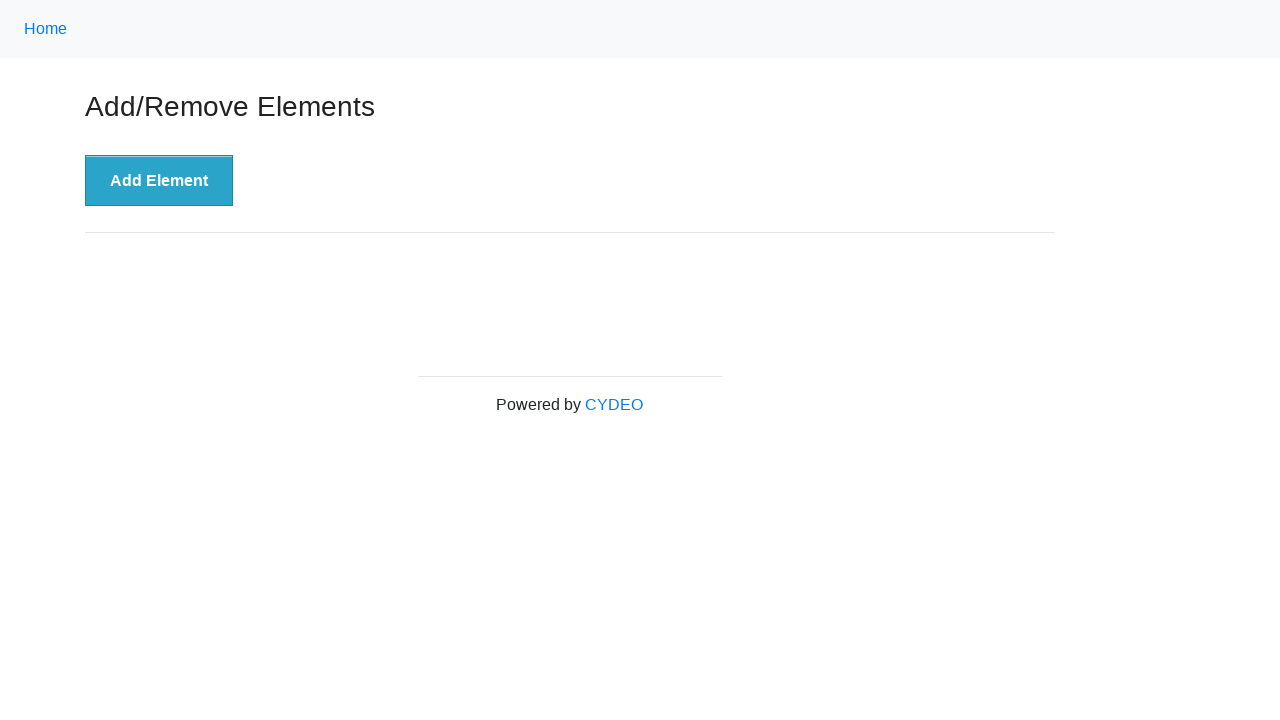

Confirmed deletion of dynamic element
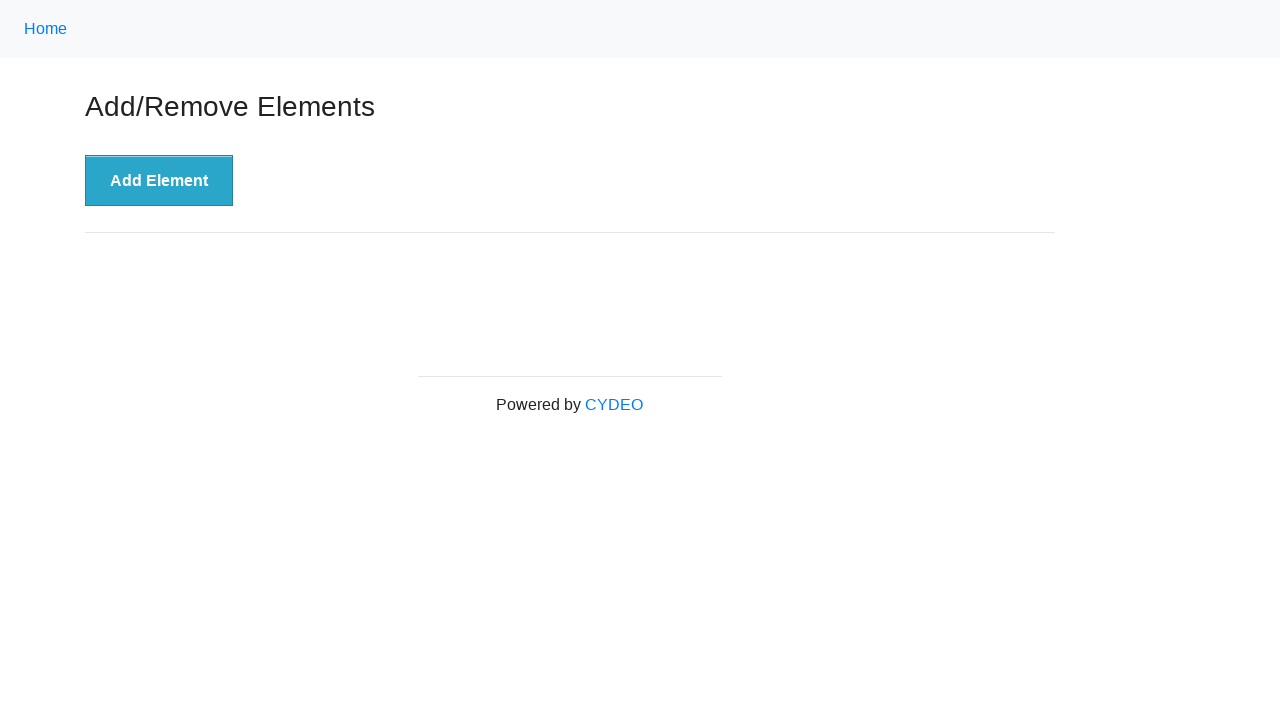

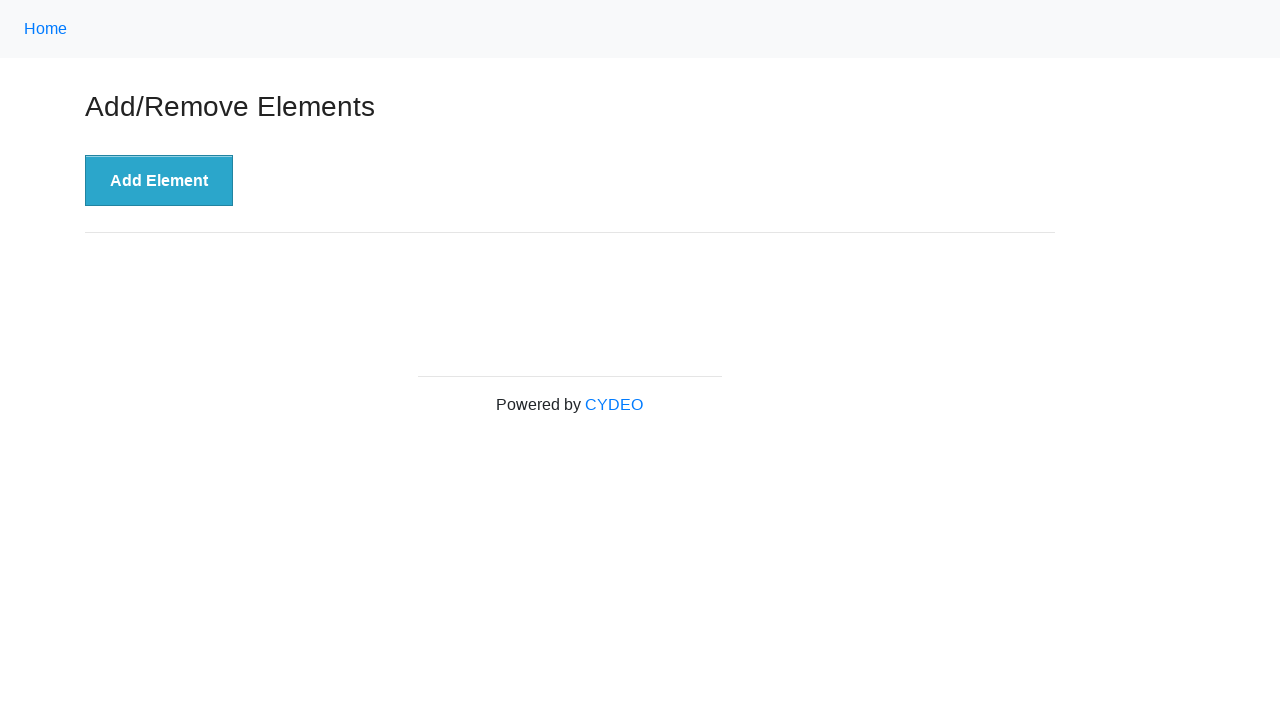